Opens Target.com homepage and clicks the Sign In button to navigate to the sign-in area

Starting URL: https://www.target.com/

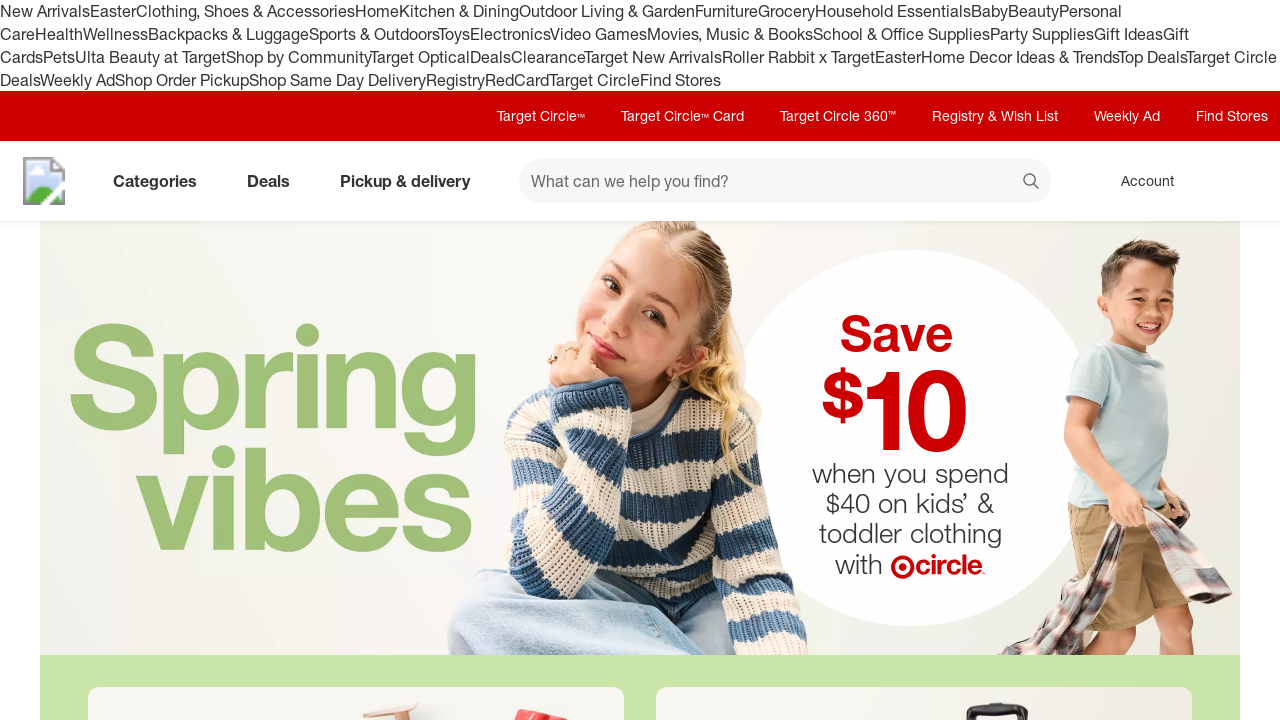

Navigated to Target.com homepage
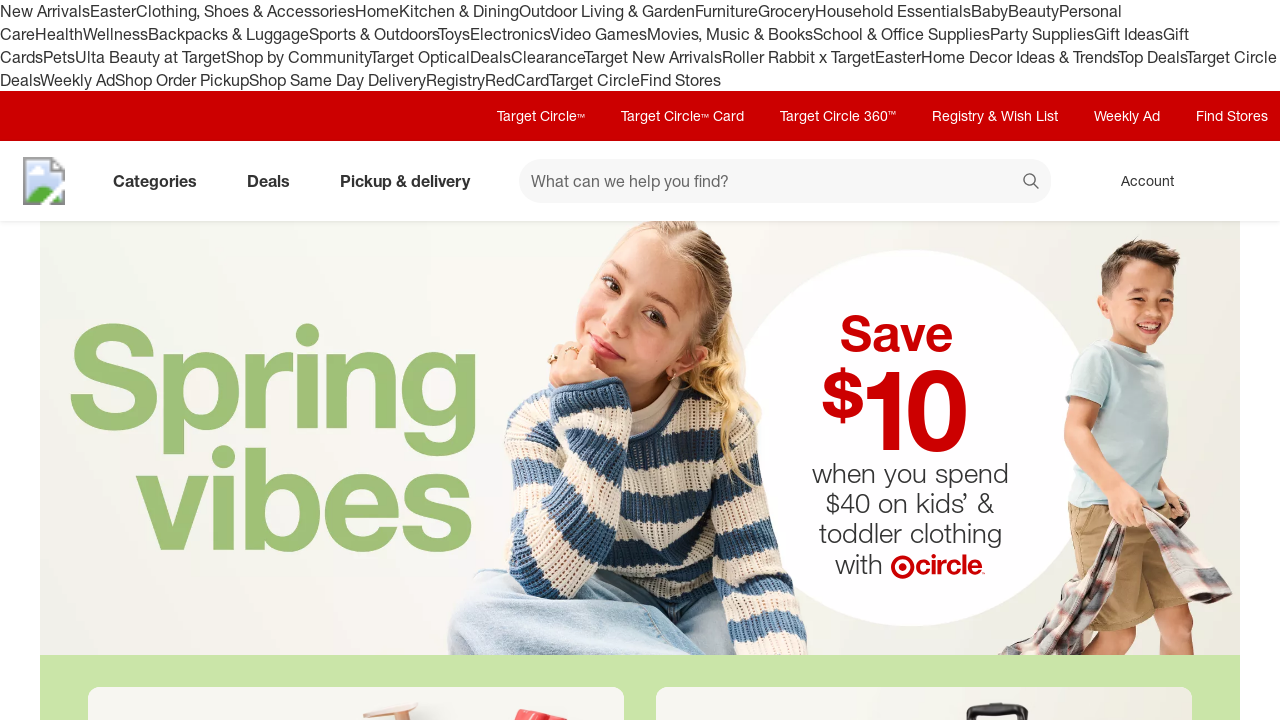

Clicked Sign In button to navigate to sign-in area at (1138, 181) on #account-sign-in
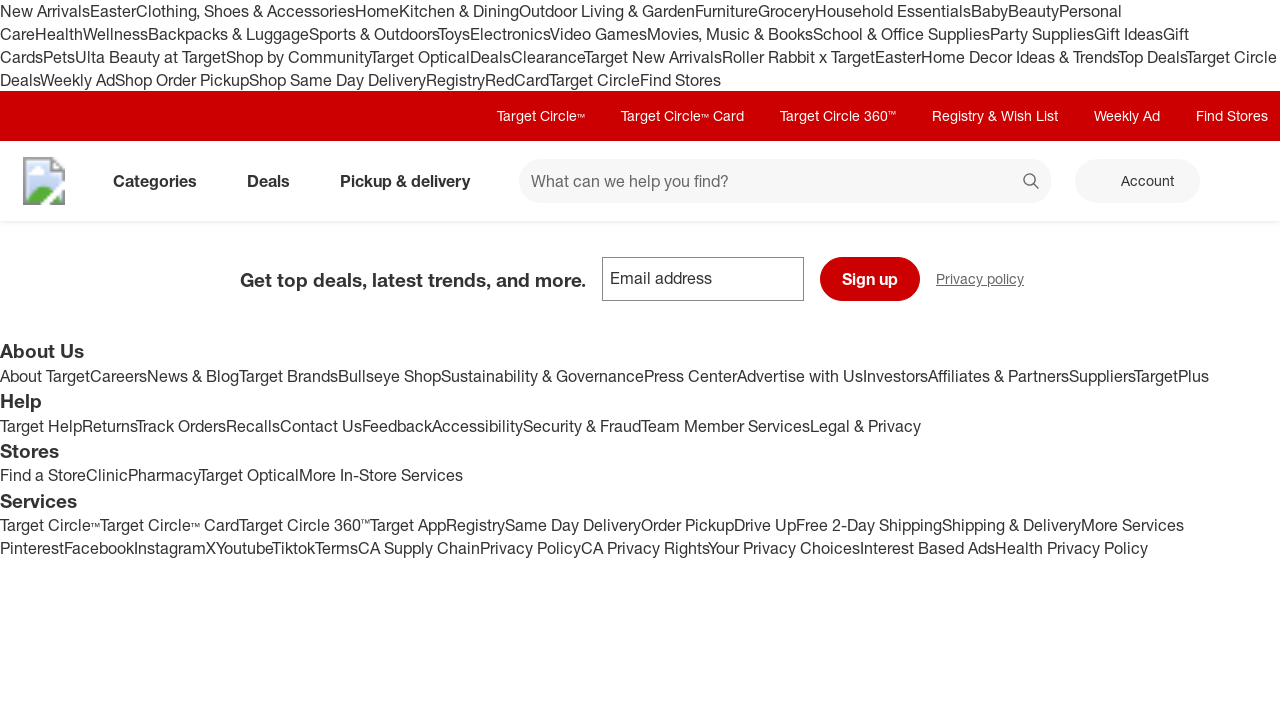

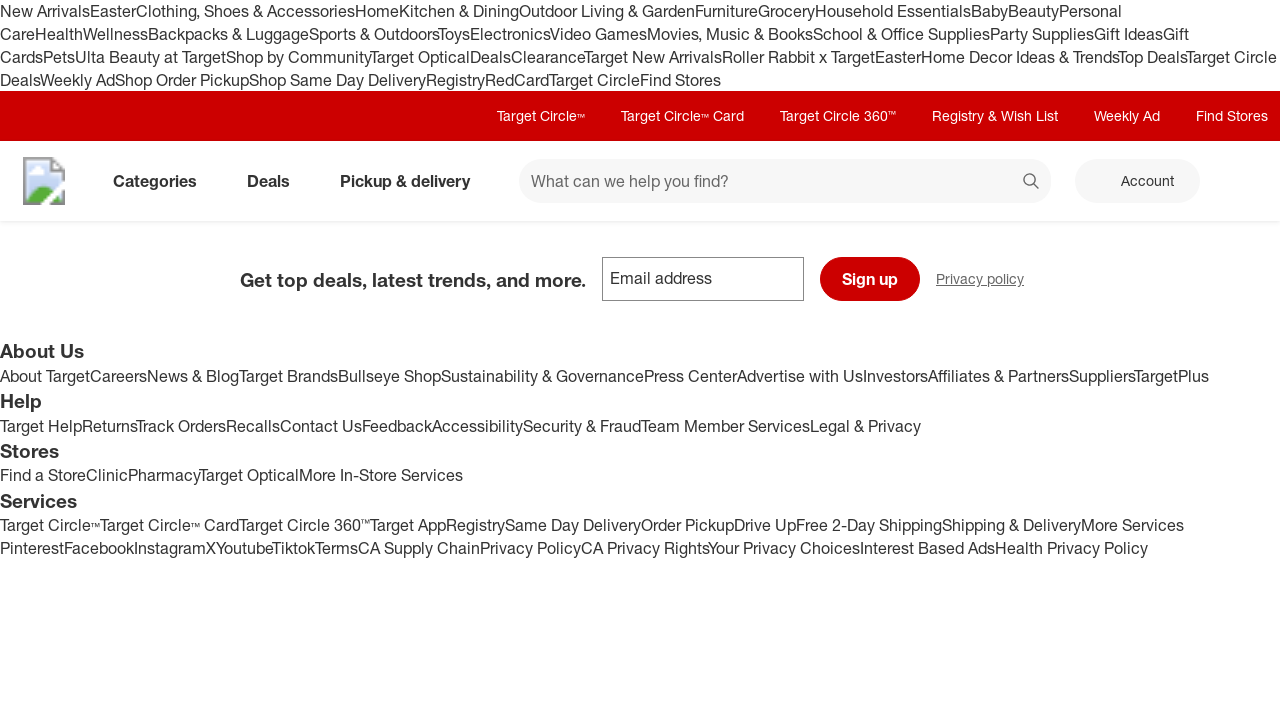